Tests selecting an option from a dropdown menu by finding all options and clicking the one with matching text "Option 1", then verifying the selection was made correctly.

Starting URL: http://the-internet.herokuapp.com/dropdown

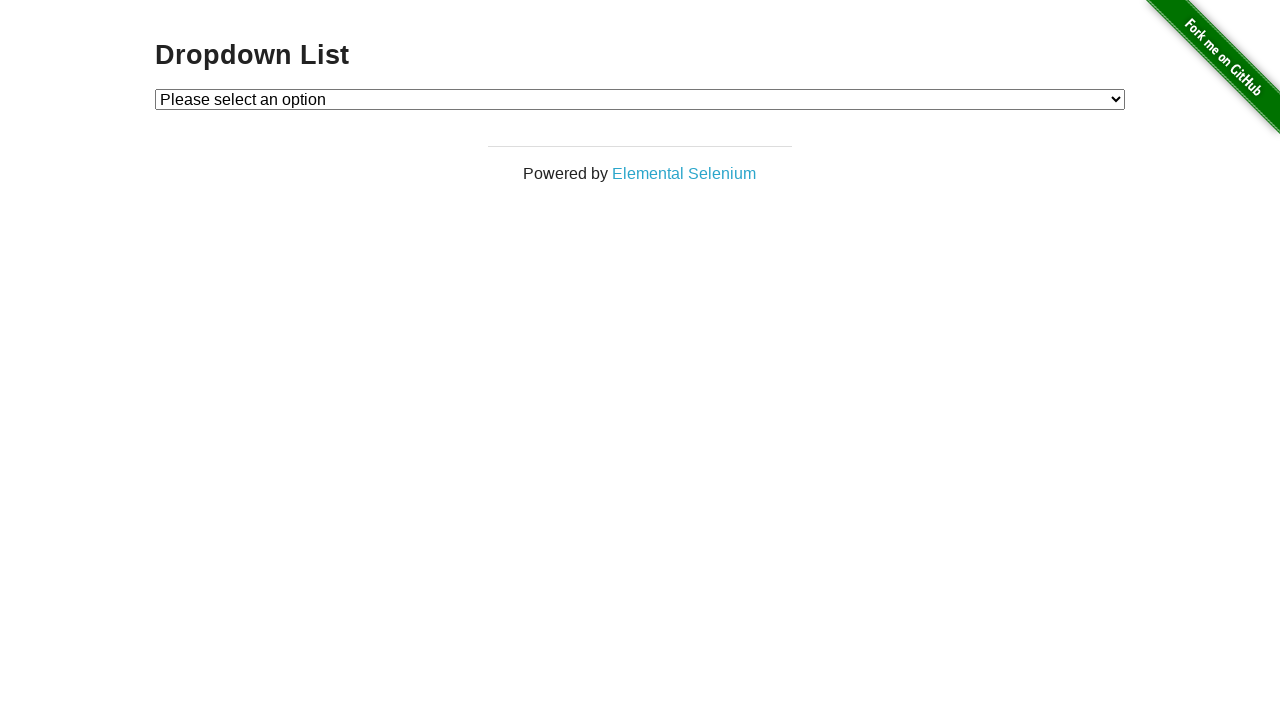

Waited for dropdown to be present
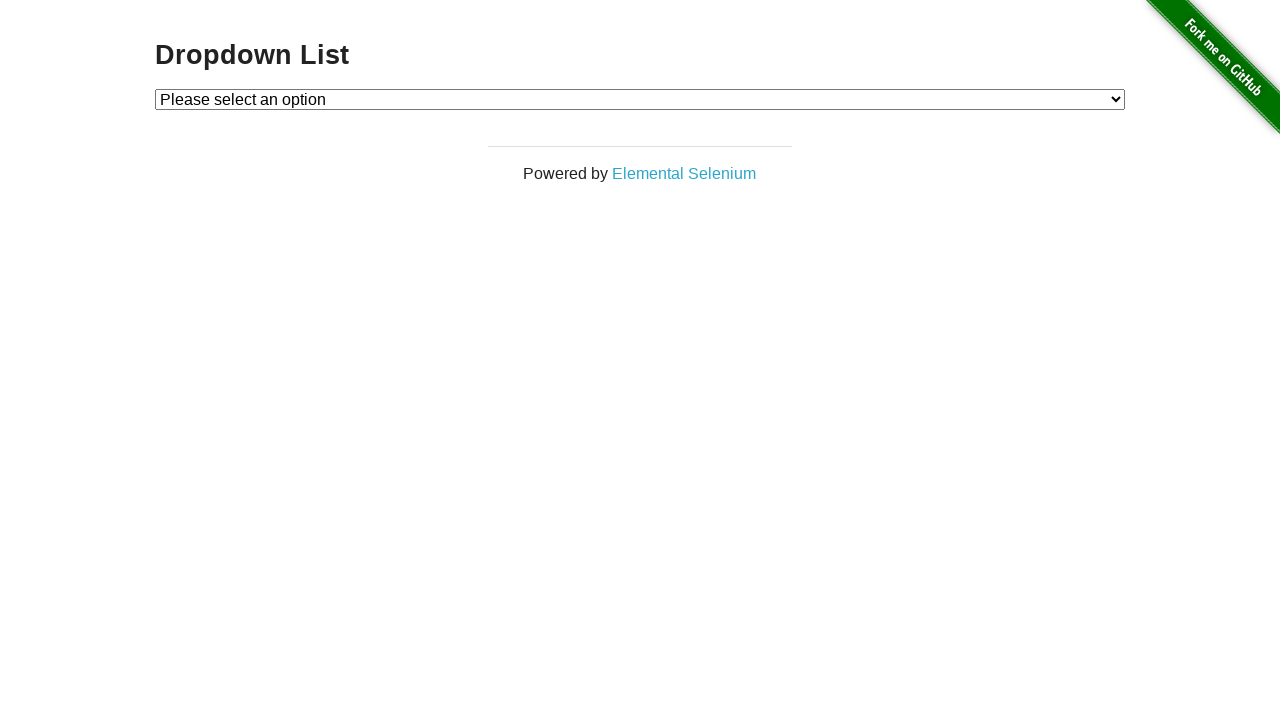

Selected 'Option 1' from dropdown menu on #dropdown
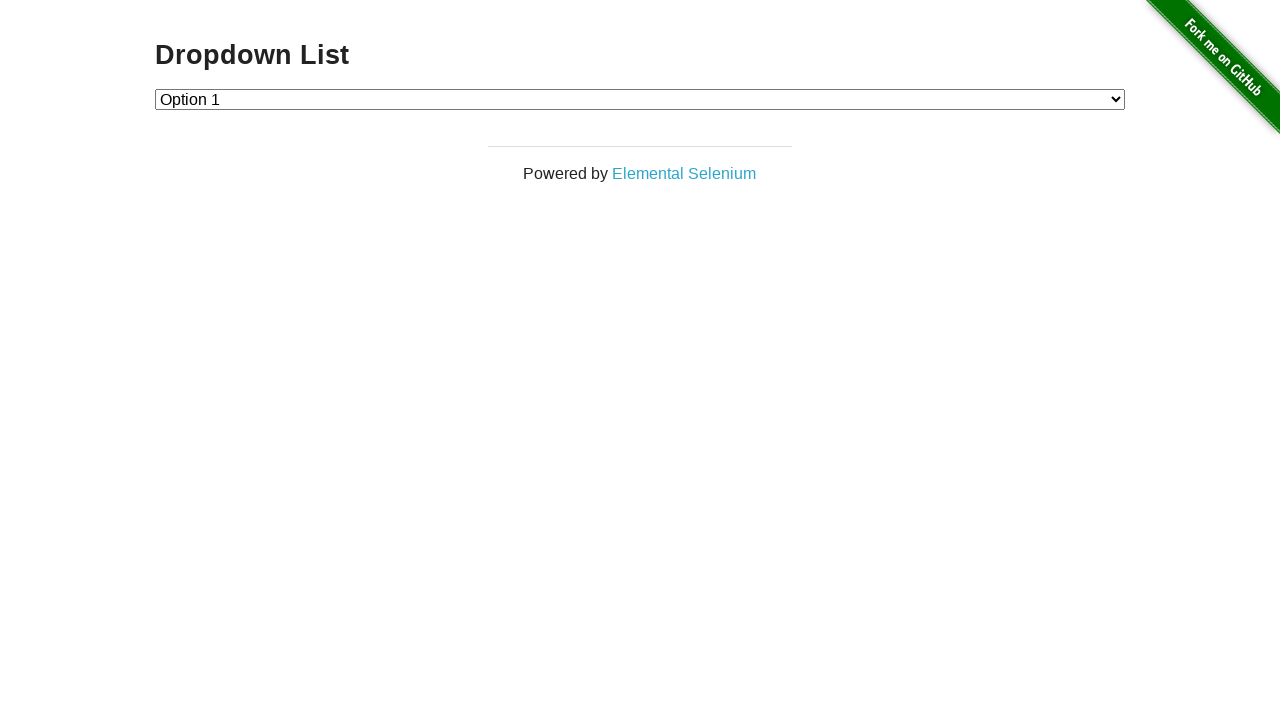

Located the selected option element
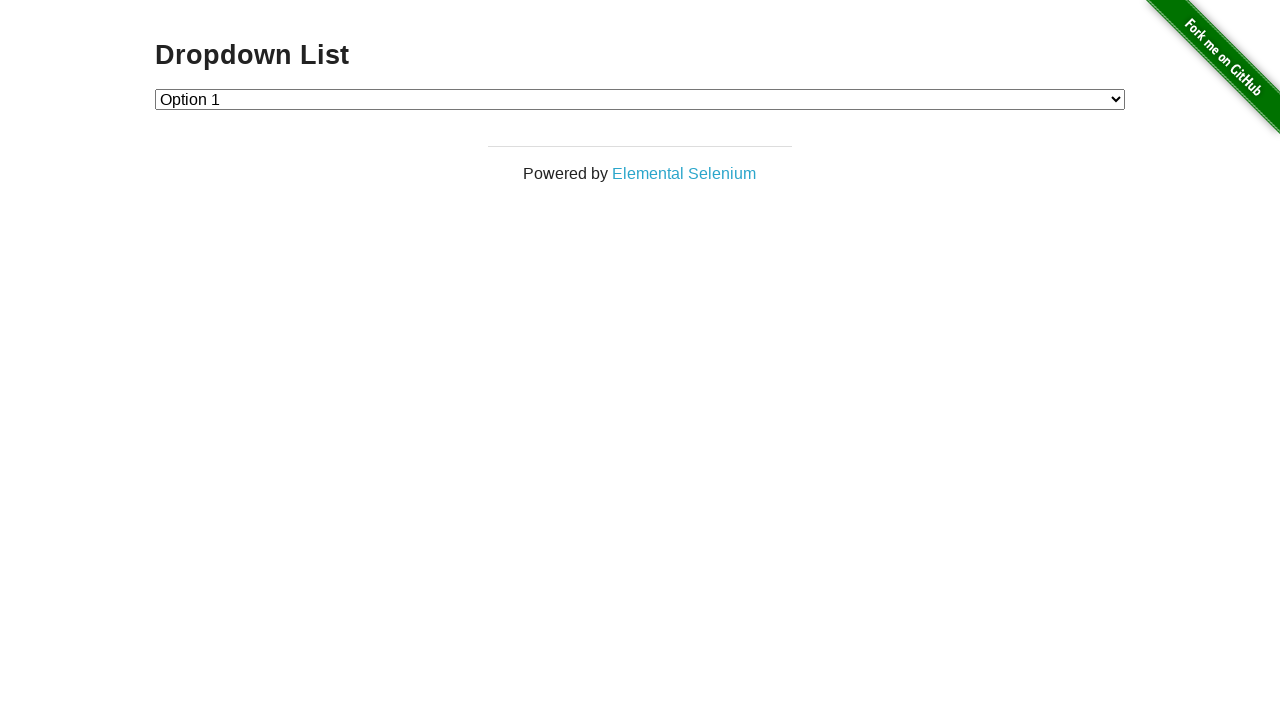

Verified that 'Option 1' is selected
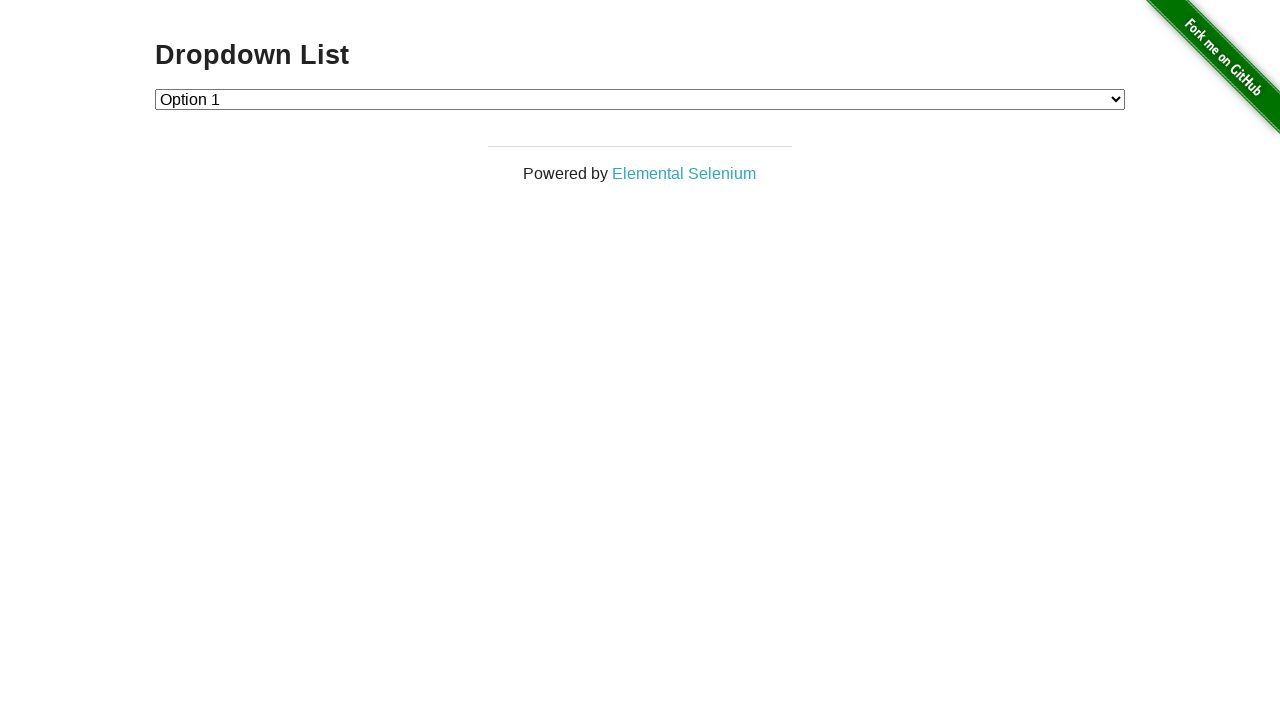

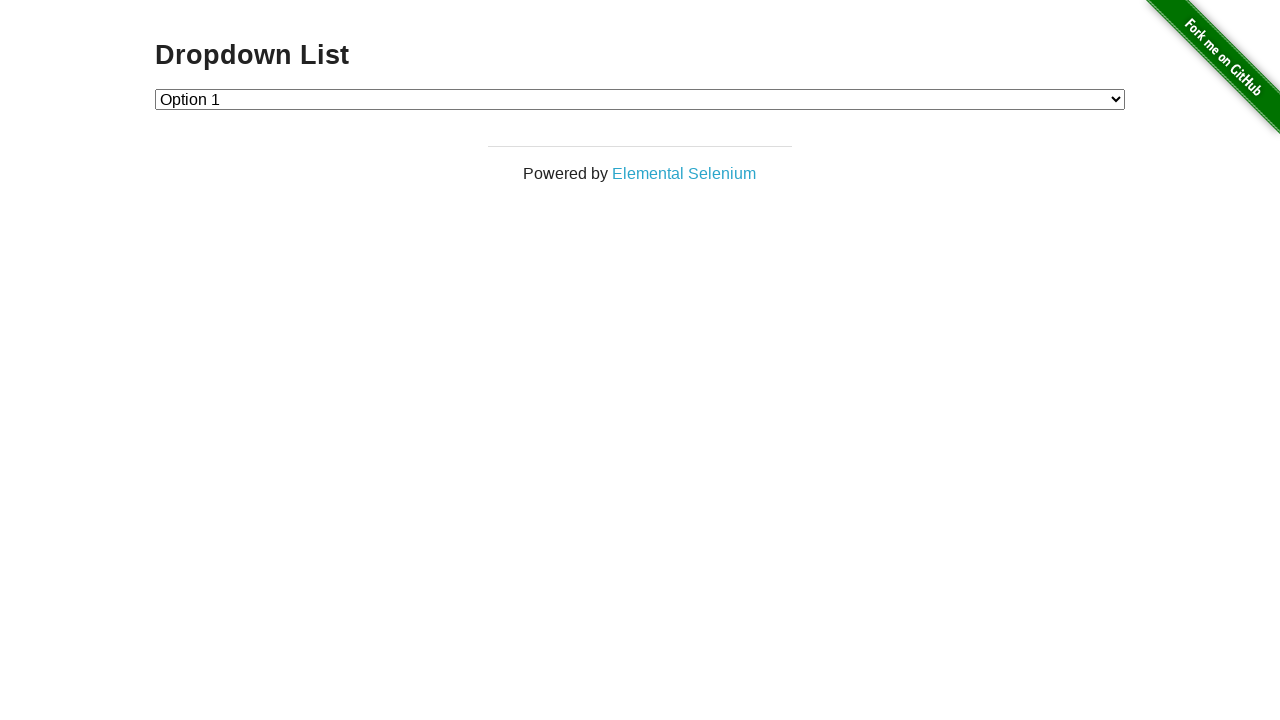